Tests checkbox functionality on a practice page by clicking a checkbox to select it, verifying the selection state, then clicking again to deselect it, and counting total checkboxes on the page.

Starting URL: https://rahulshettyacademy.com/AutomationPractice/

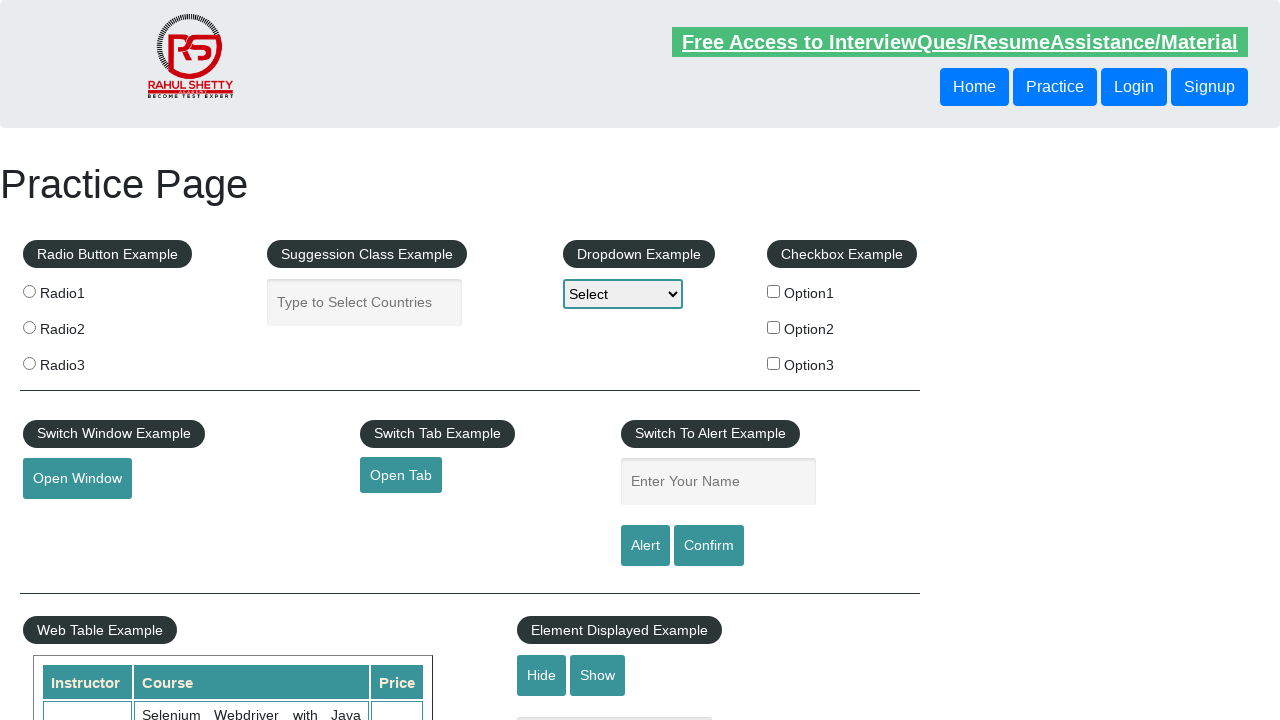

Located checkbox element with id 'checkBoxOption1'
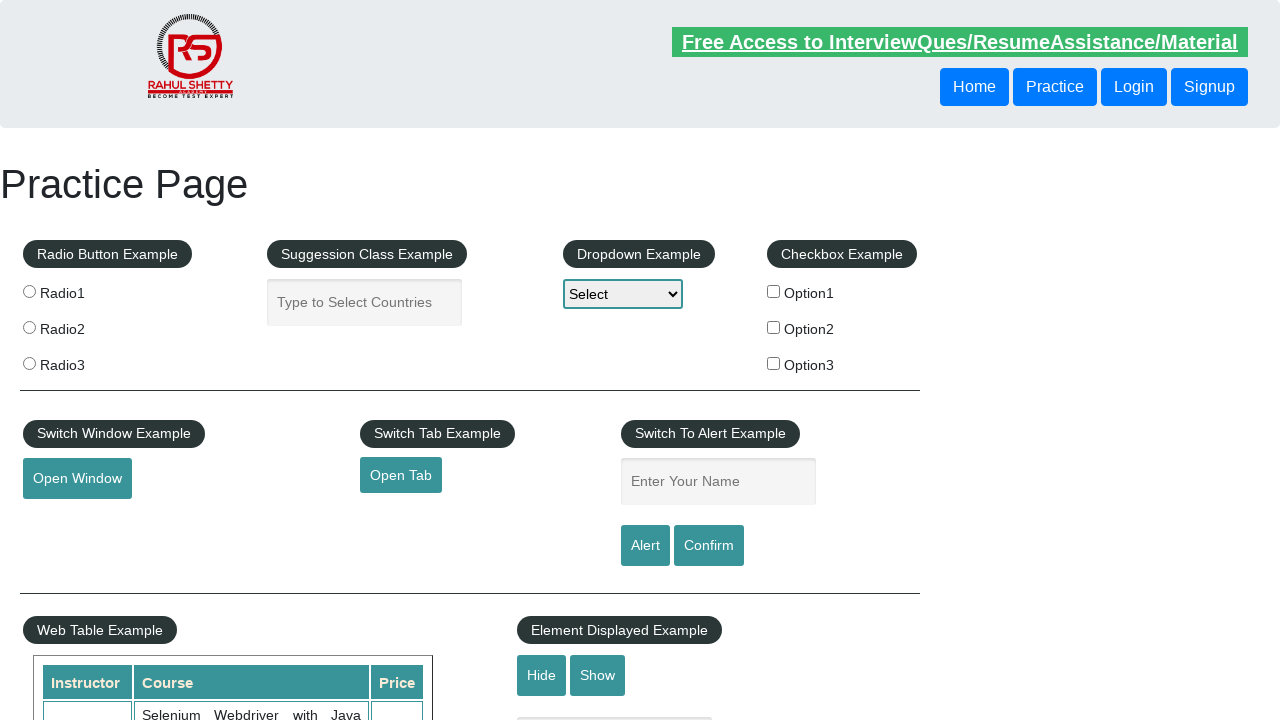

Verified initial checkbox state (unselected)
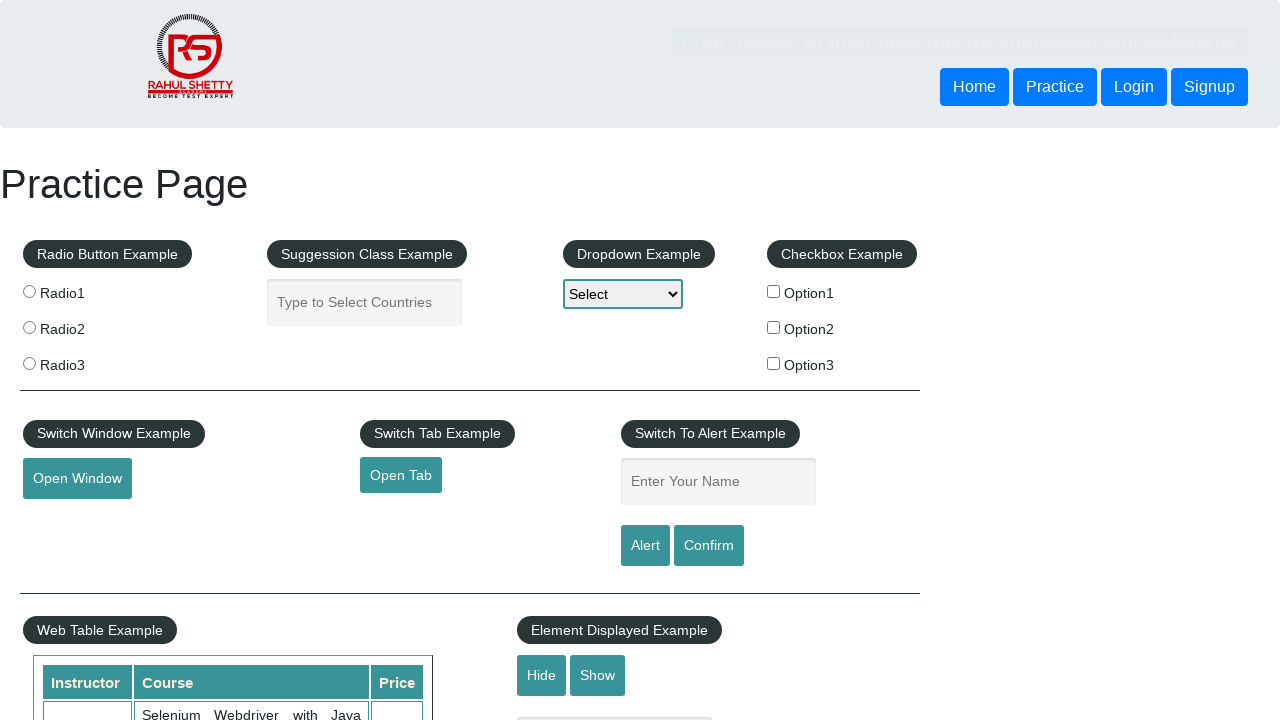

Clicked checkbox to select it at (774, 291) on //input[@type='checkbox'][@id='checkBoxOption1']
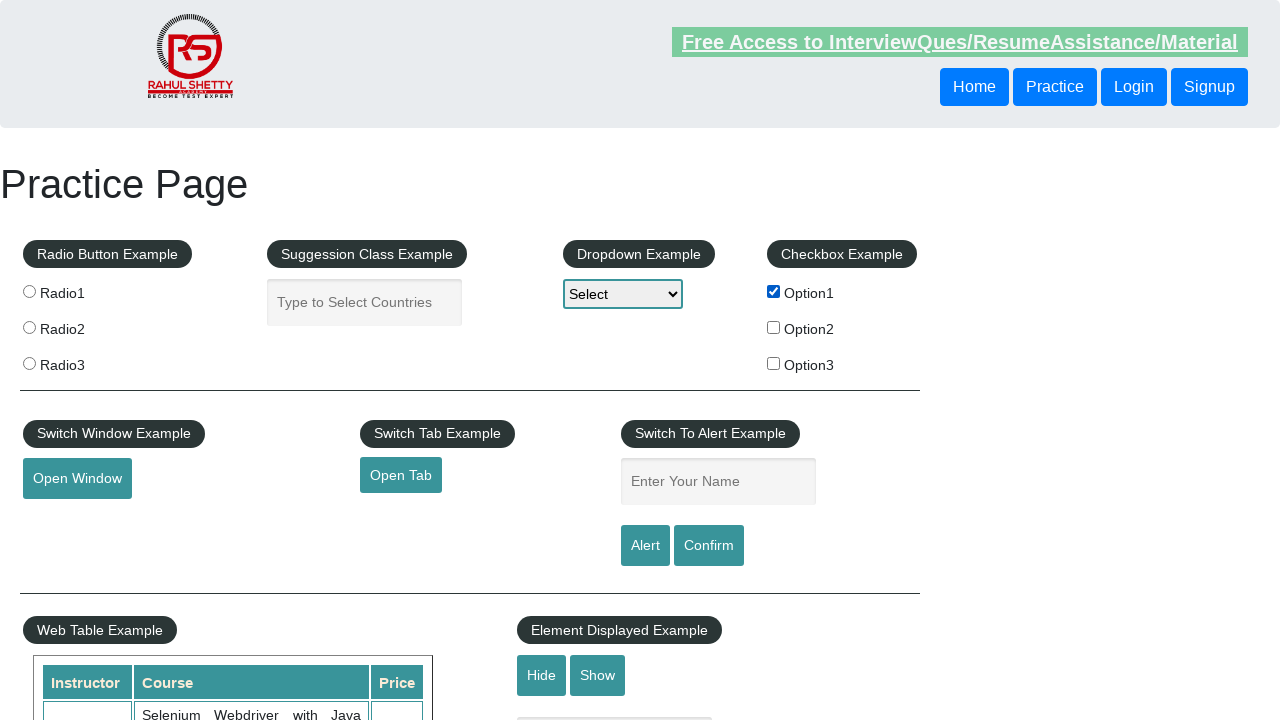

Verified checkbox is now selected after click
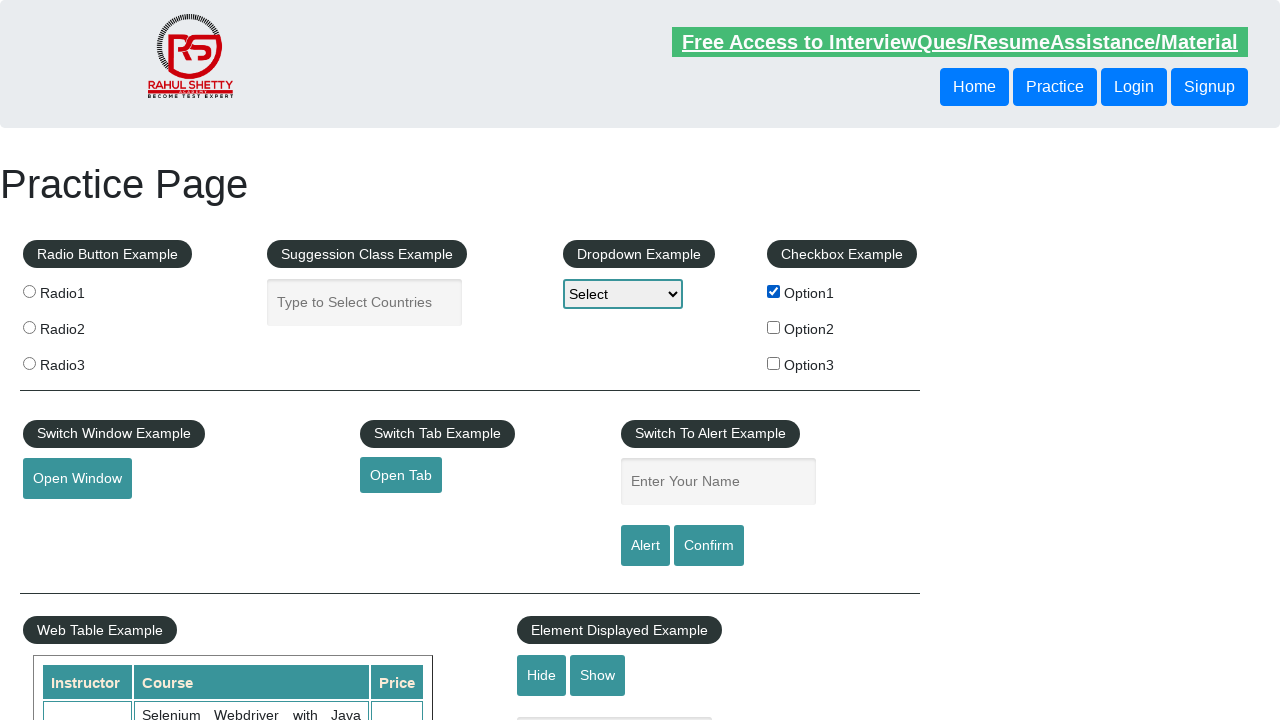

Clicked checkbox again to deselect it at (774, 291) on //input[@type='checkbox'][@id='checkBoxOption1']
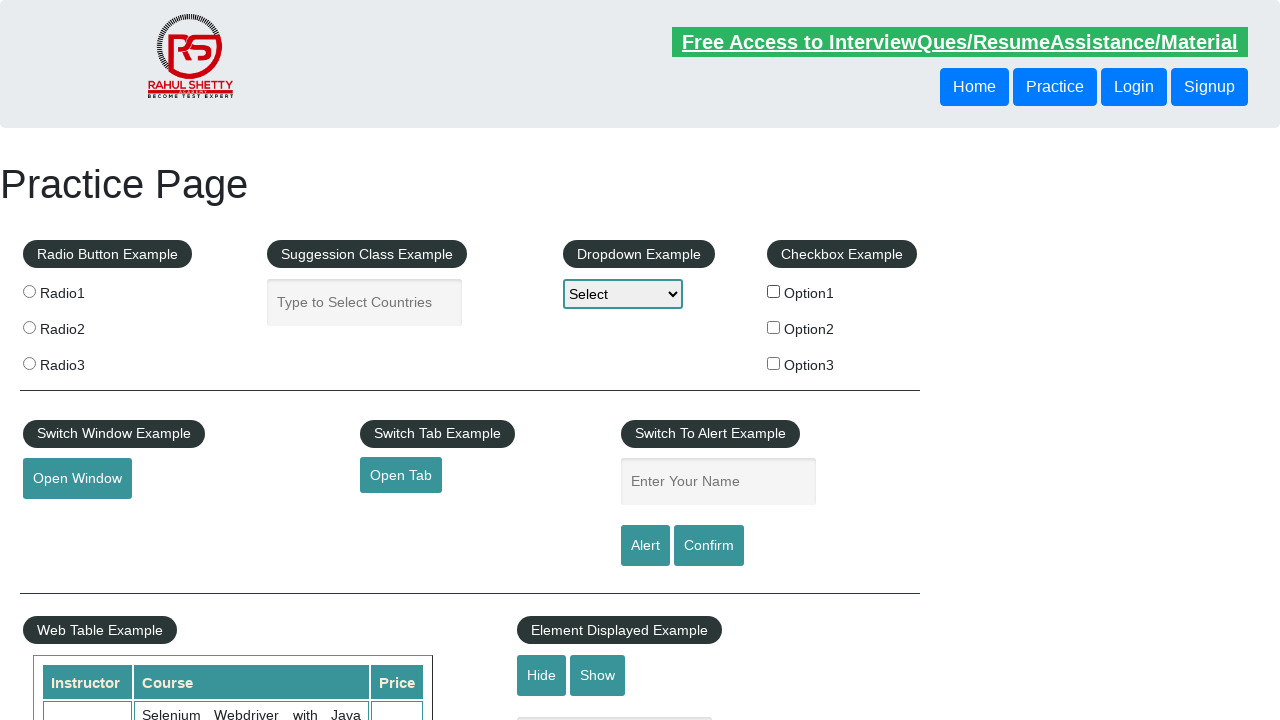

Located all checkbox elements on the page
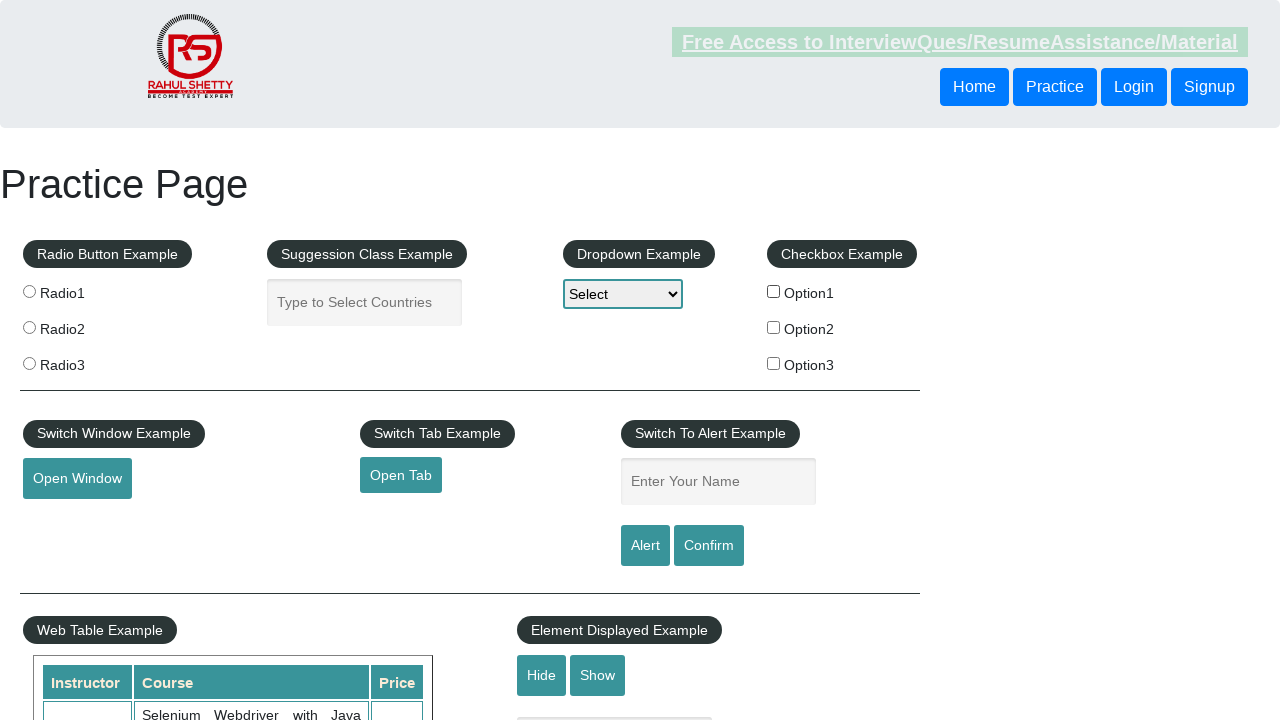

Counted total checkboxes on page: 3
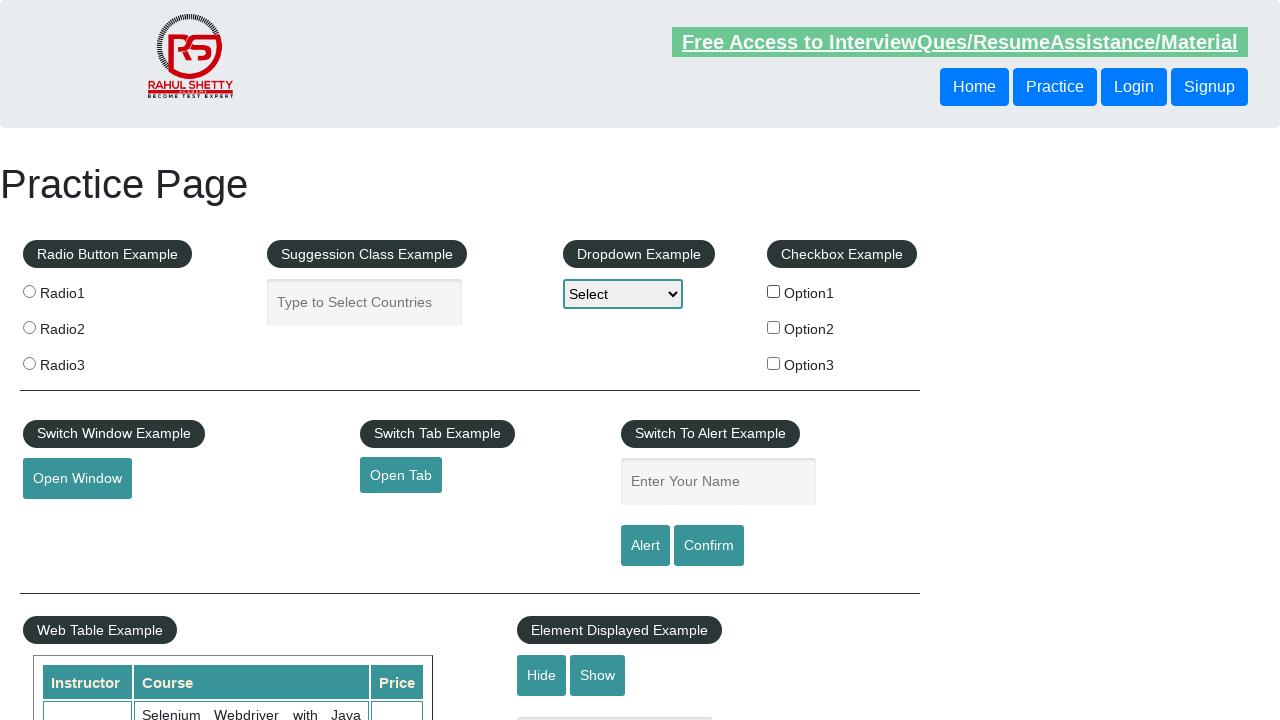

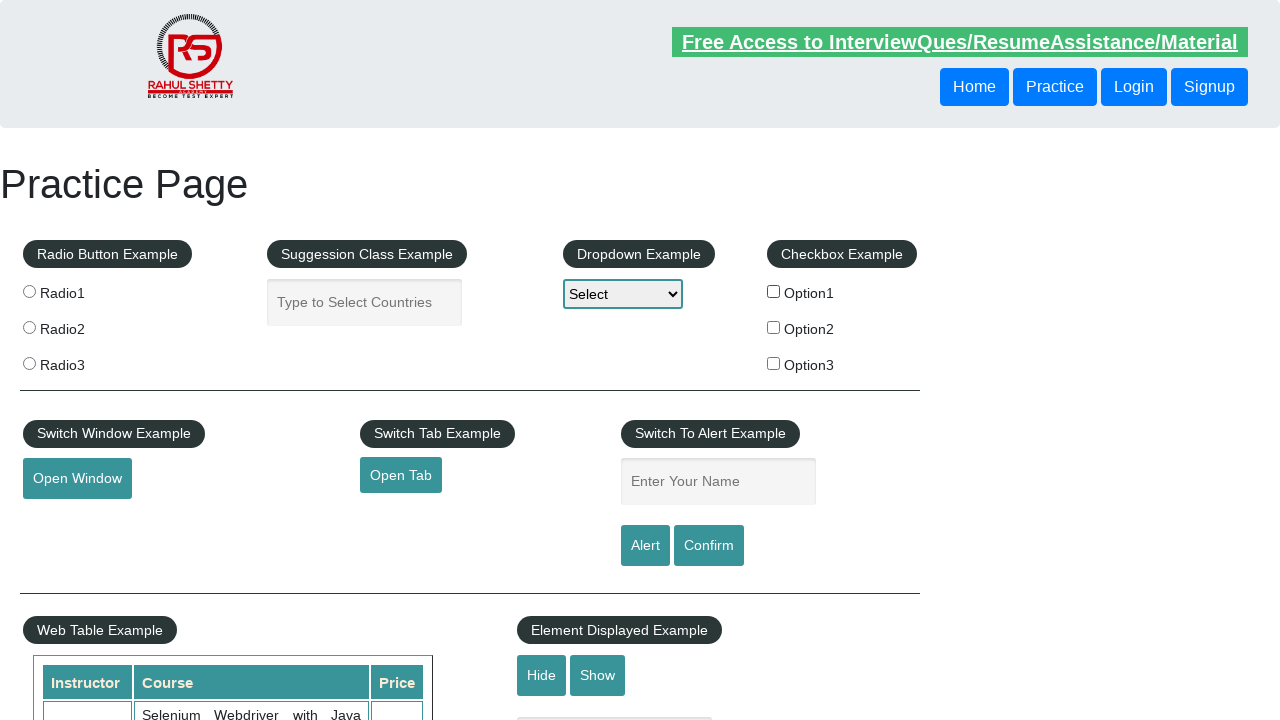